Verifies that the Visa logo is present on the MTS Belarus website payment section

Starting URL: https://www.mts.by/

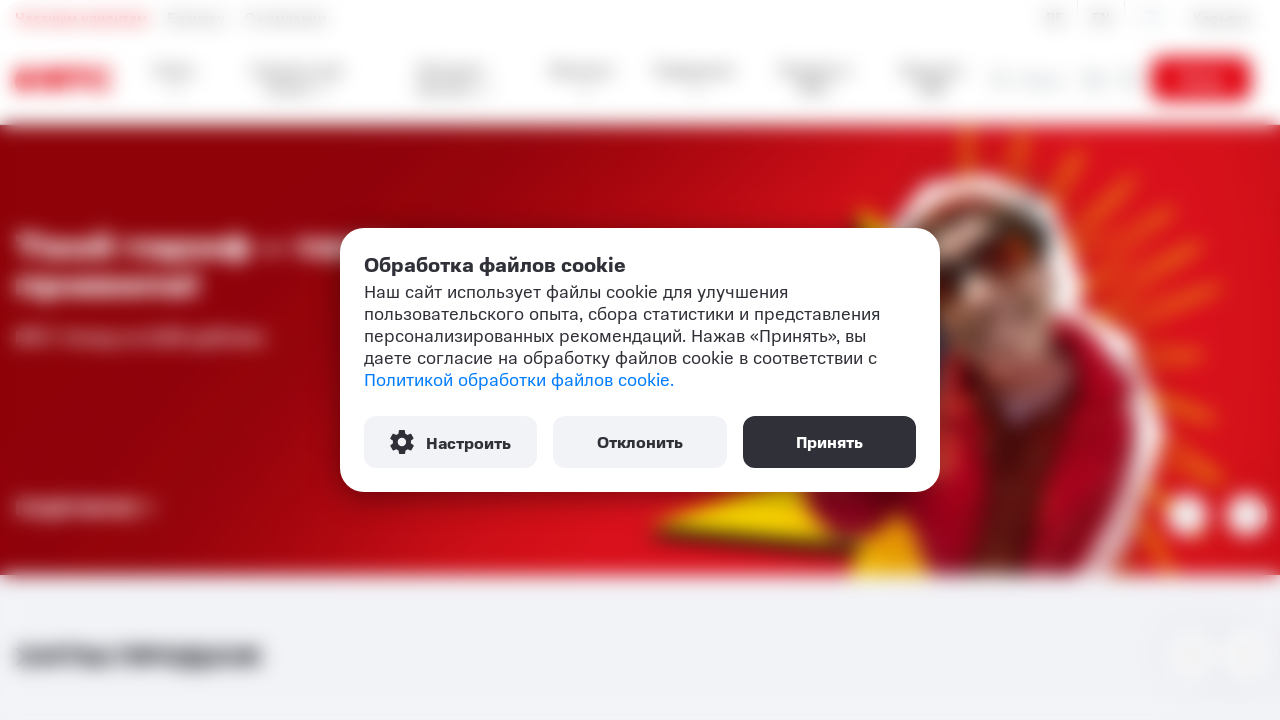

Navigated to MTS Belarus website
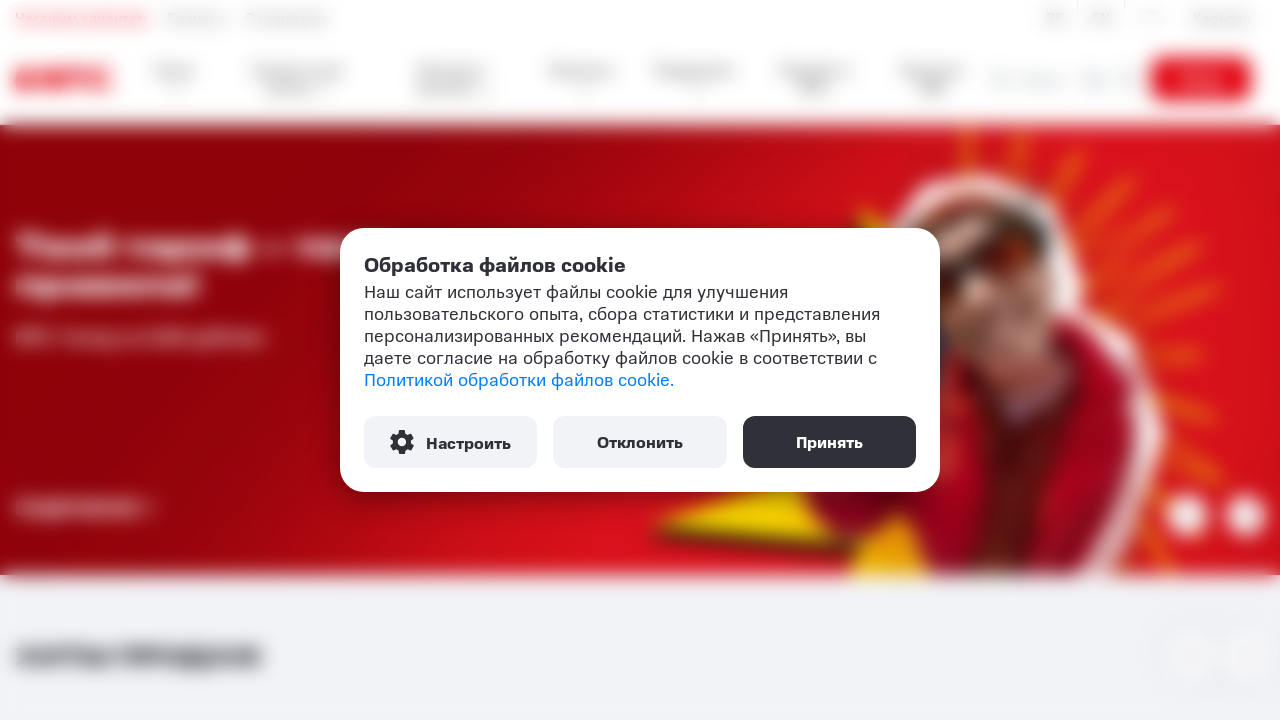

Located Visa logo element
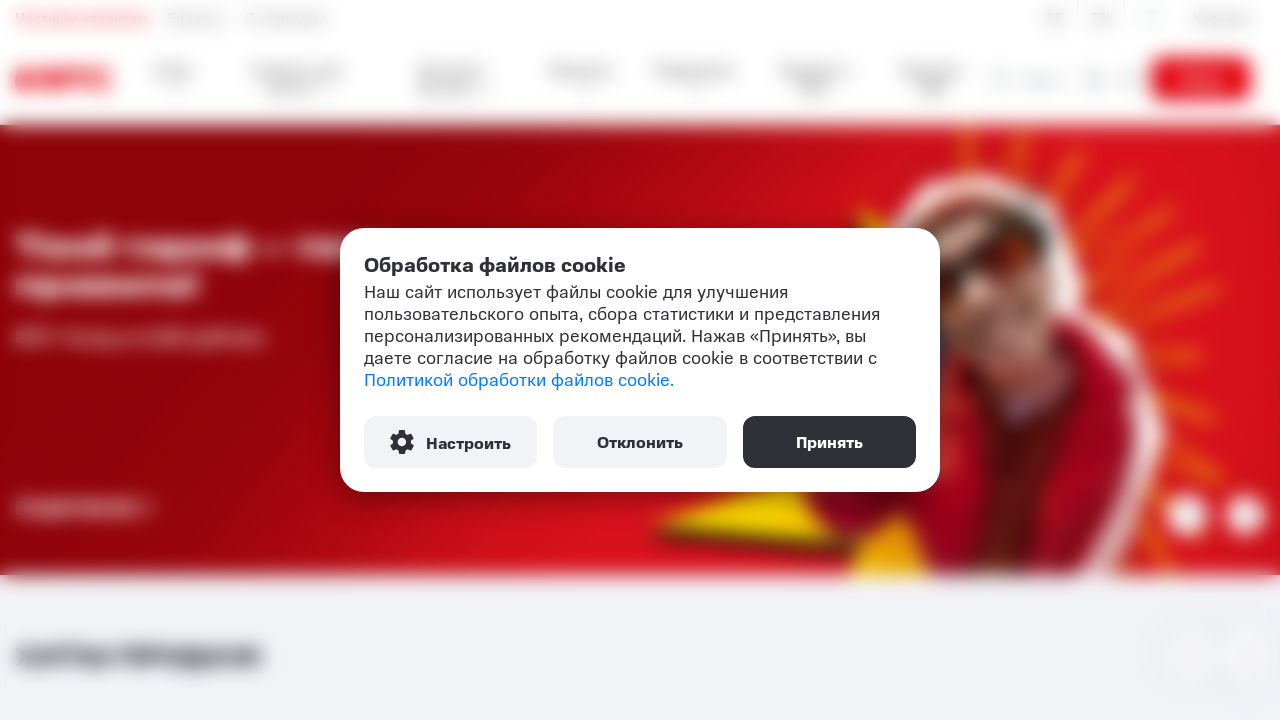

Waited for Visa logo to be visible
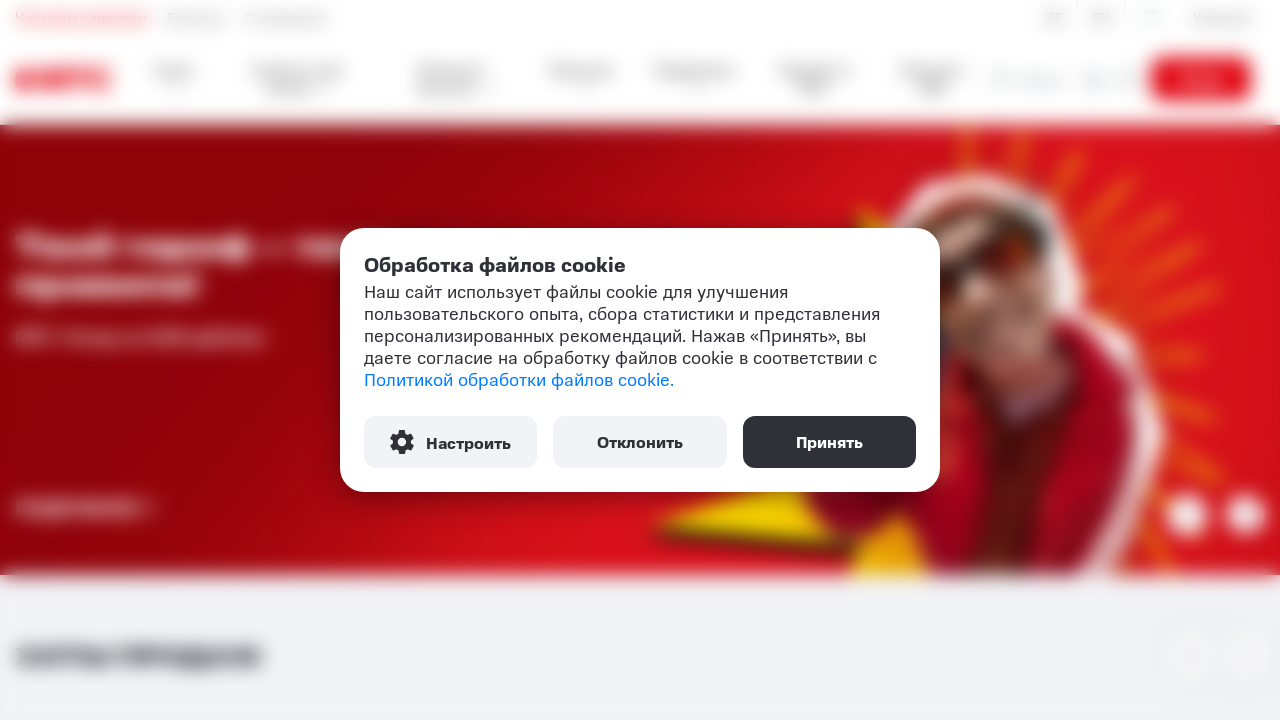

Retrieved alt attribute from Visa logo element
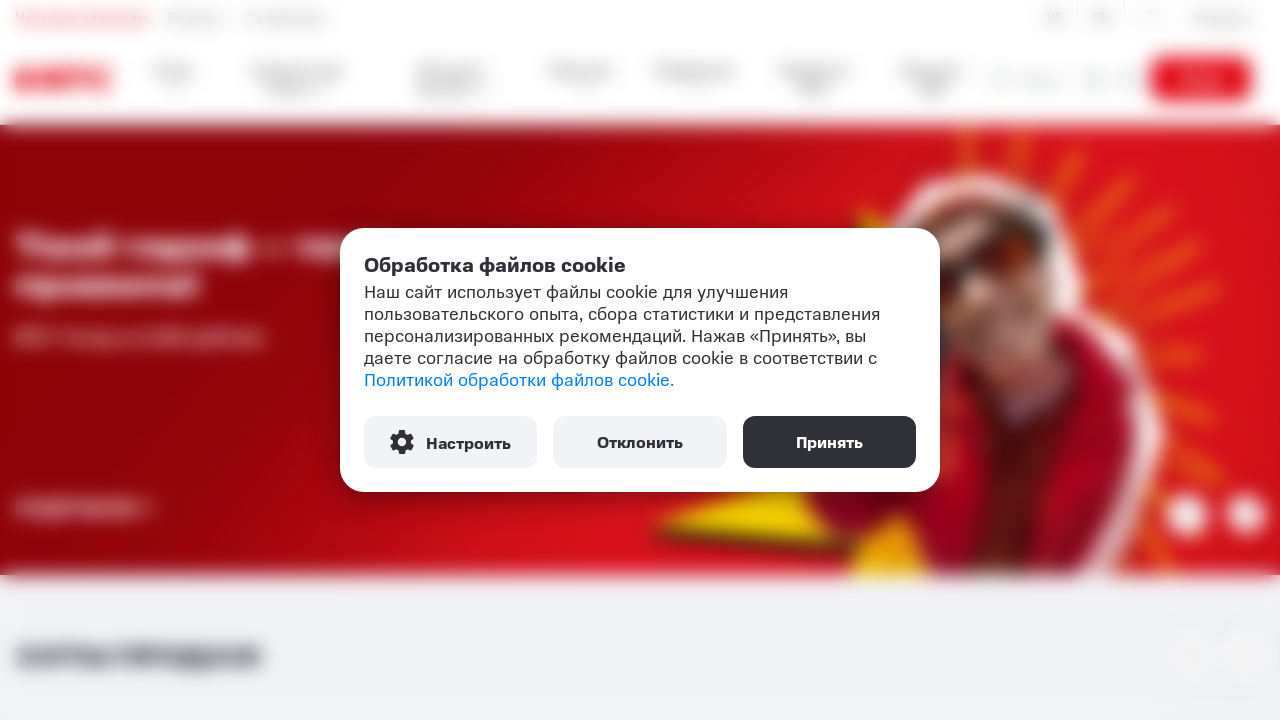

Verified Visa logo alt attribute equals 'Visa'
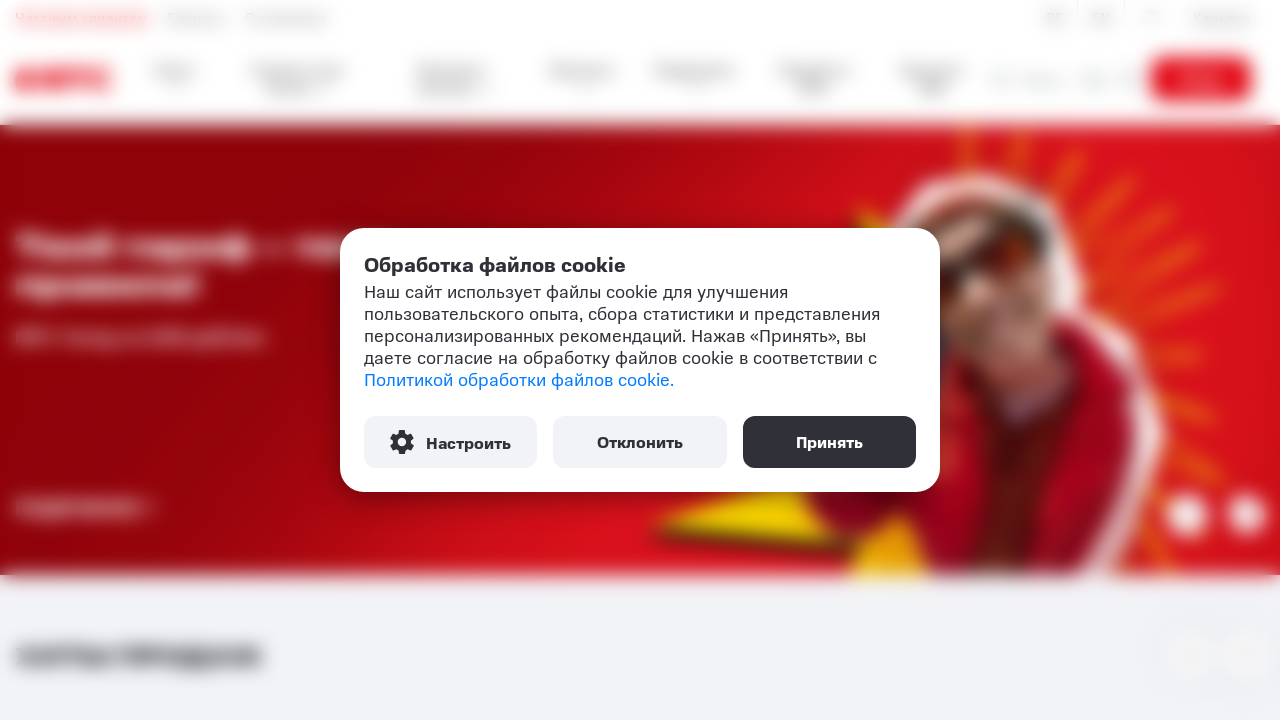

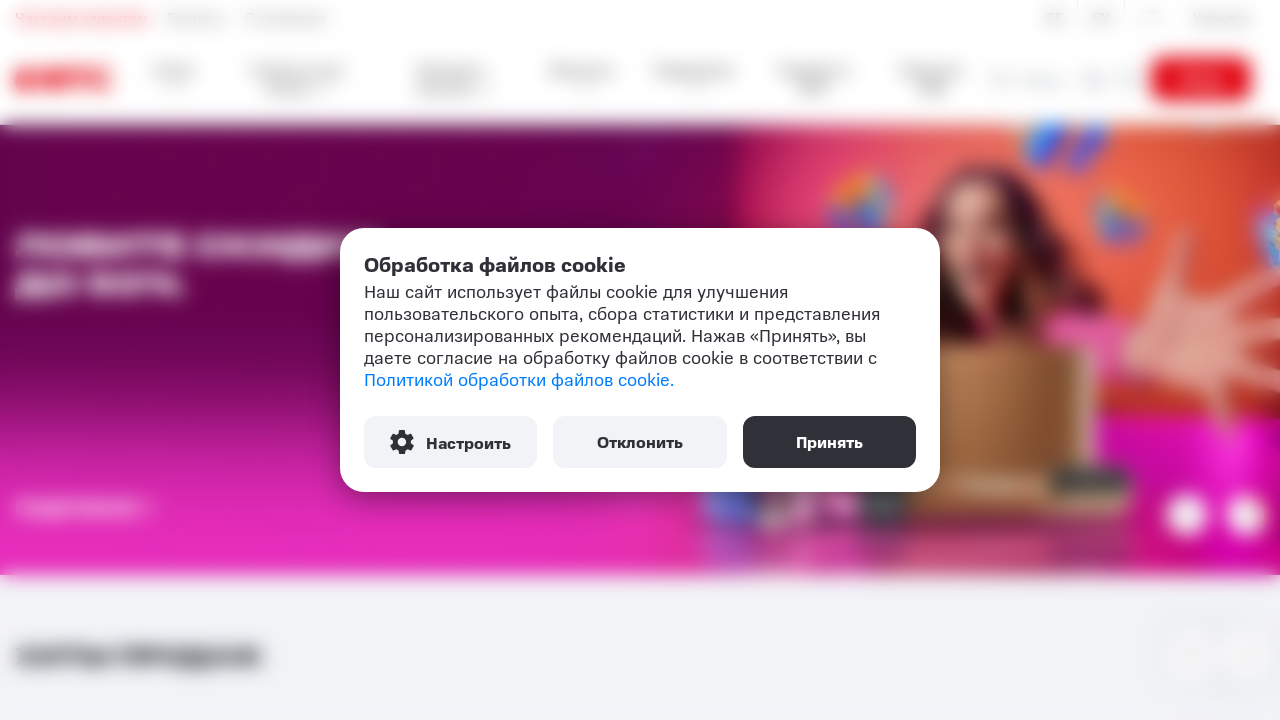